Tests search functionality on LambdaTest ecommerce playground by searching for "iPhone" and verifying the search results page displays the search term

Starting URL: https://ecommerce-playground.lambdatest.io/

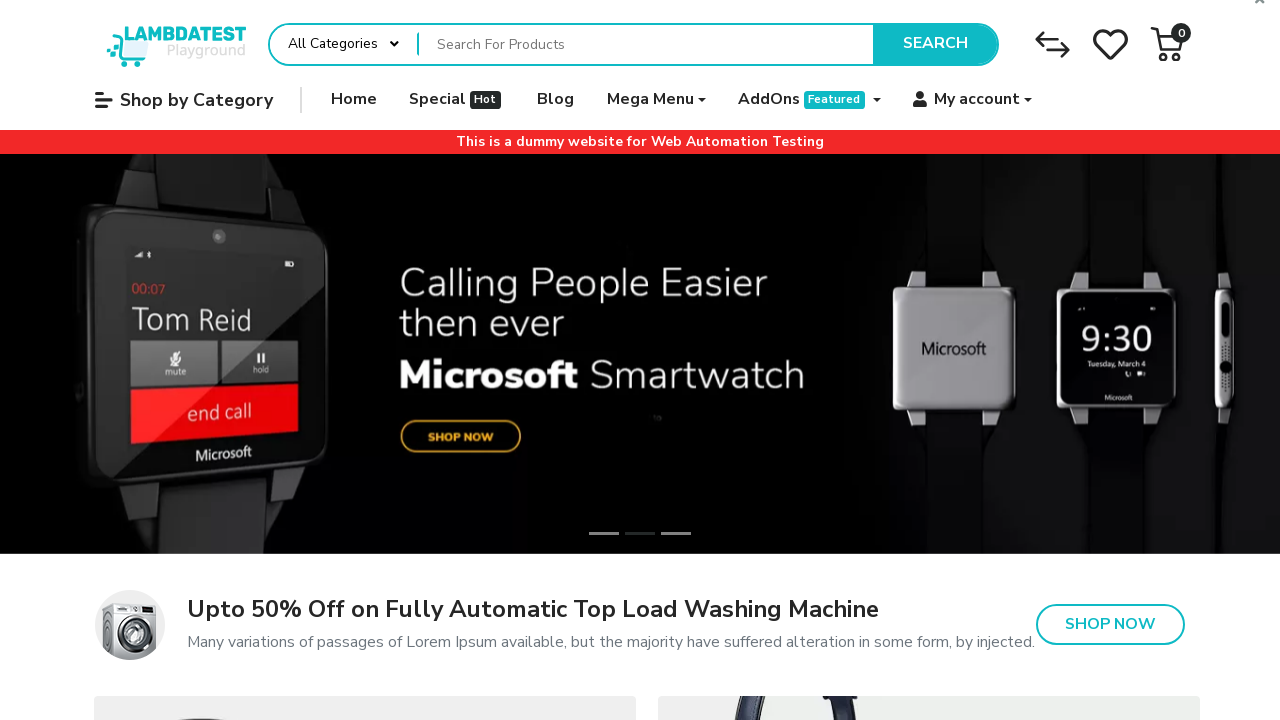

Filled search field with 'iPhone' on input[placeholder='Search For Products']
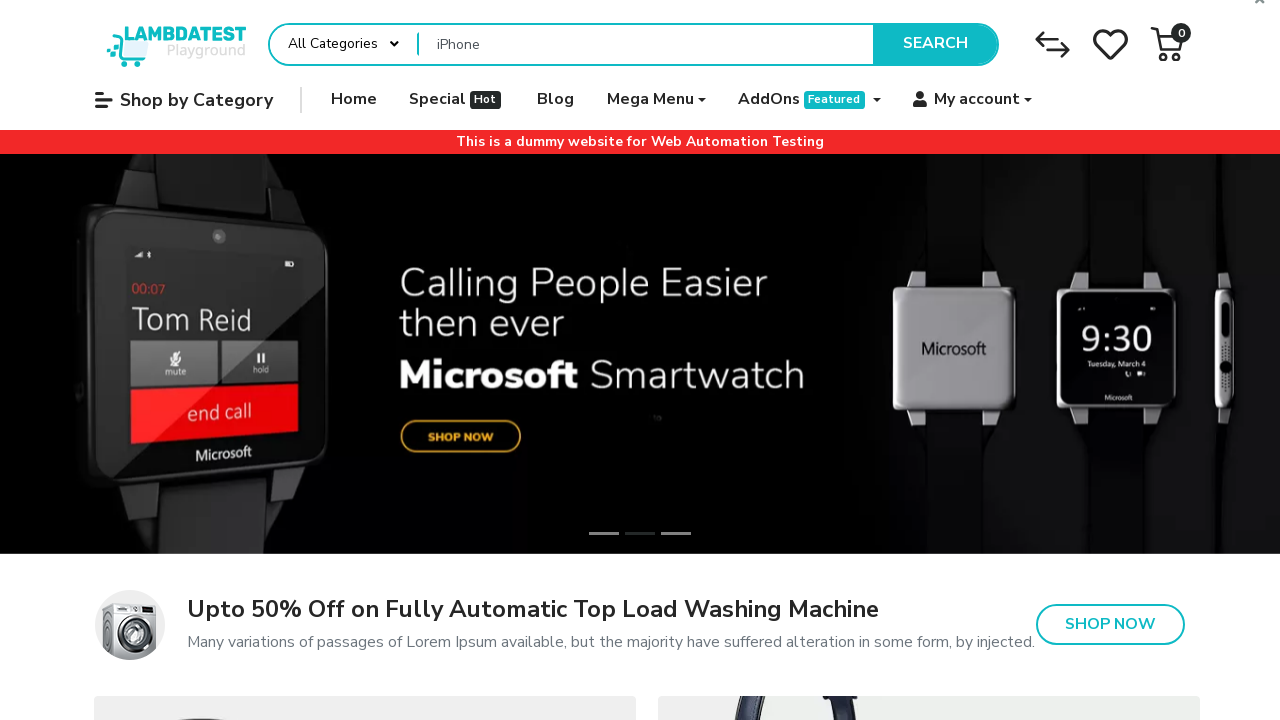

Clicked search button at (935, 44) on button:text('Search')
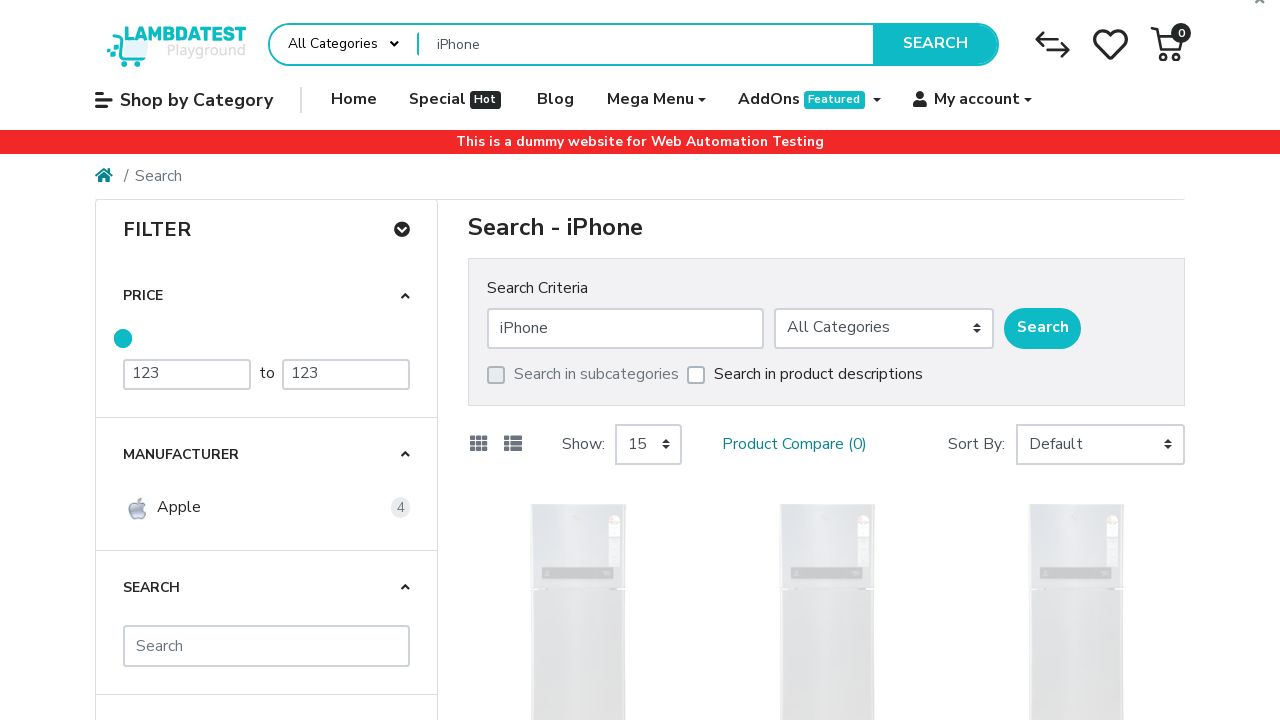

Search results page loaded with 'Search' heading visible
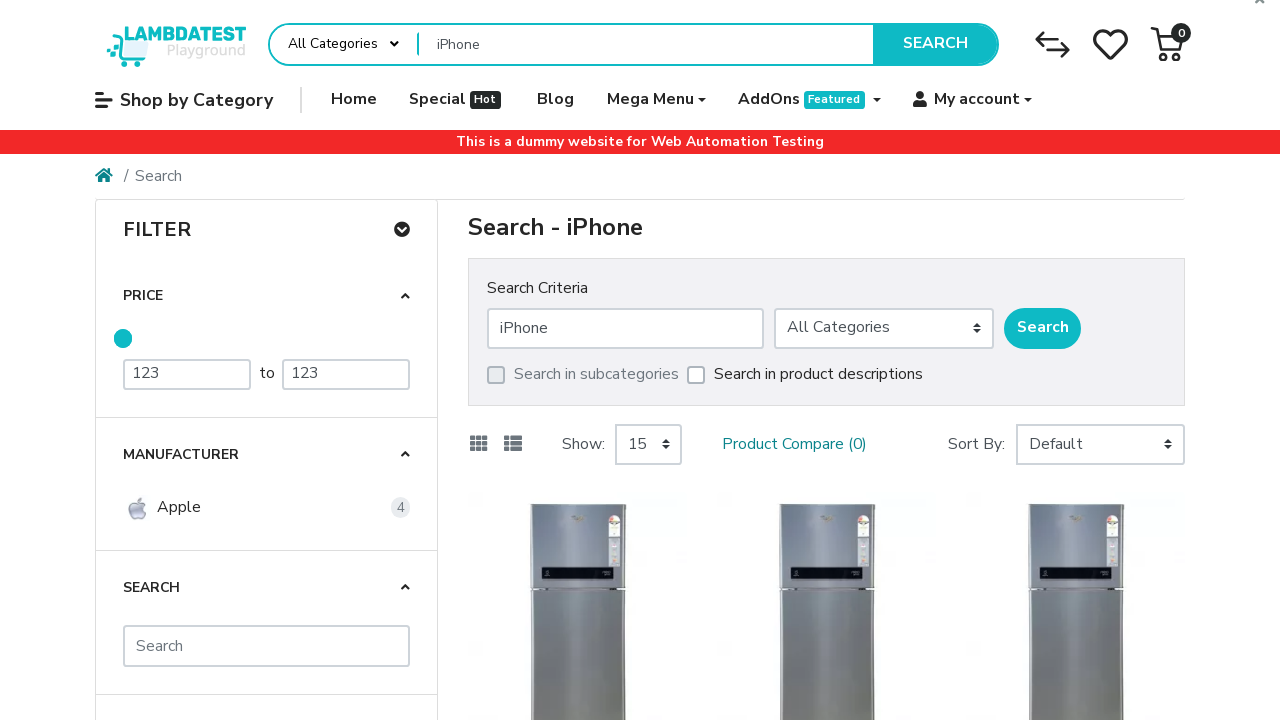

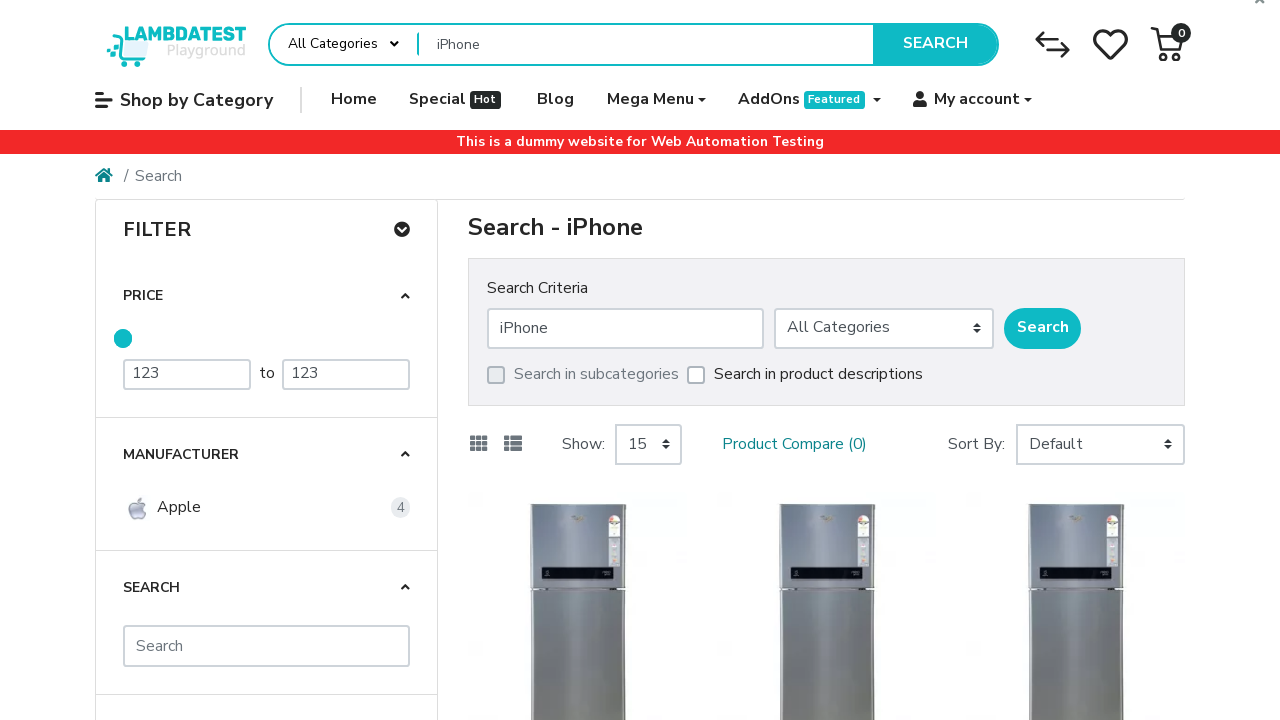